Tests the contact feature on Demo Blaze by opening the contact modal, filling in email, name, and message fields, and submitting the form

Starting URL: https://www.demoblaze.com/index.html#

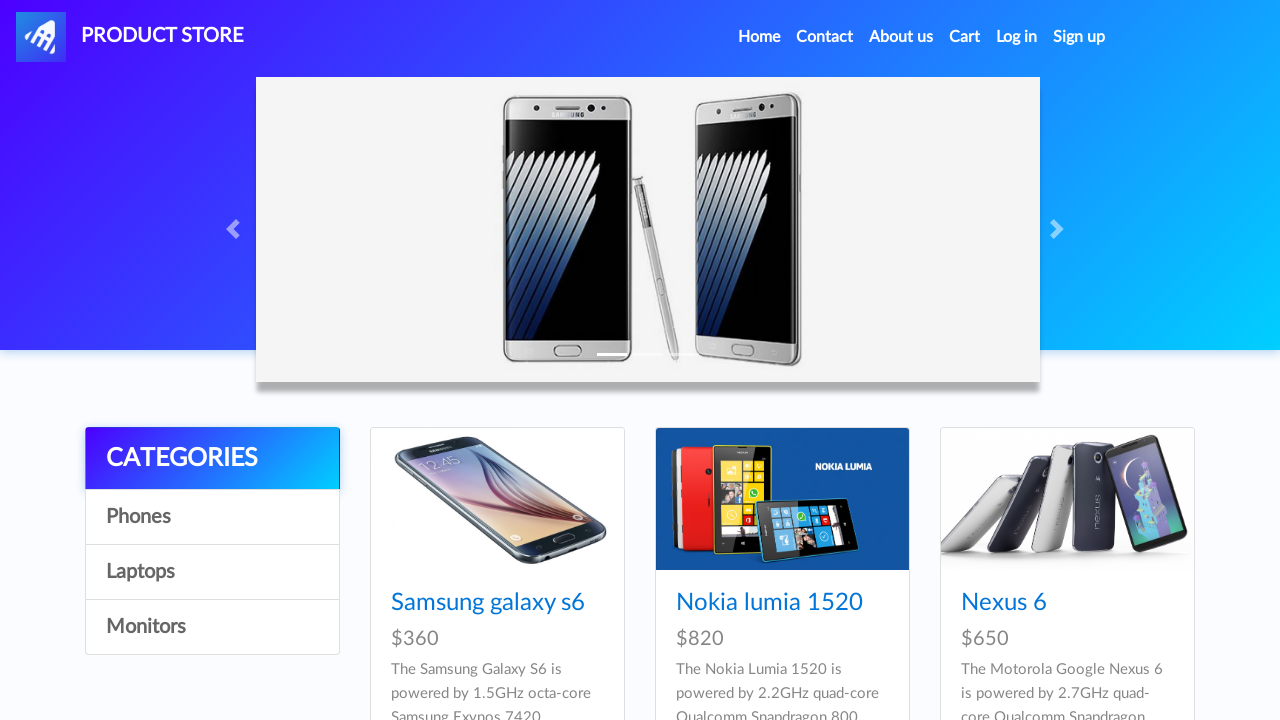

Clicked Contact link in navbar to open contact modal at (825, 37) on xpath=//*[@id="navbarExample"]/ul/li[2]/a
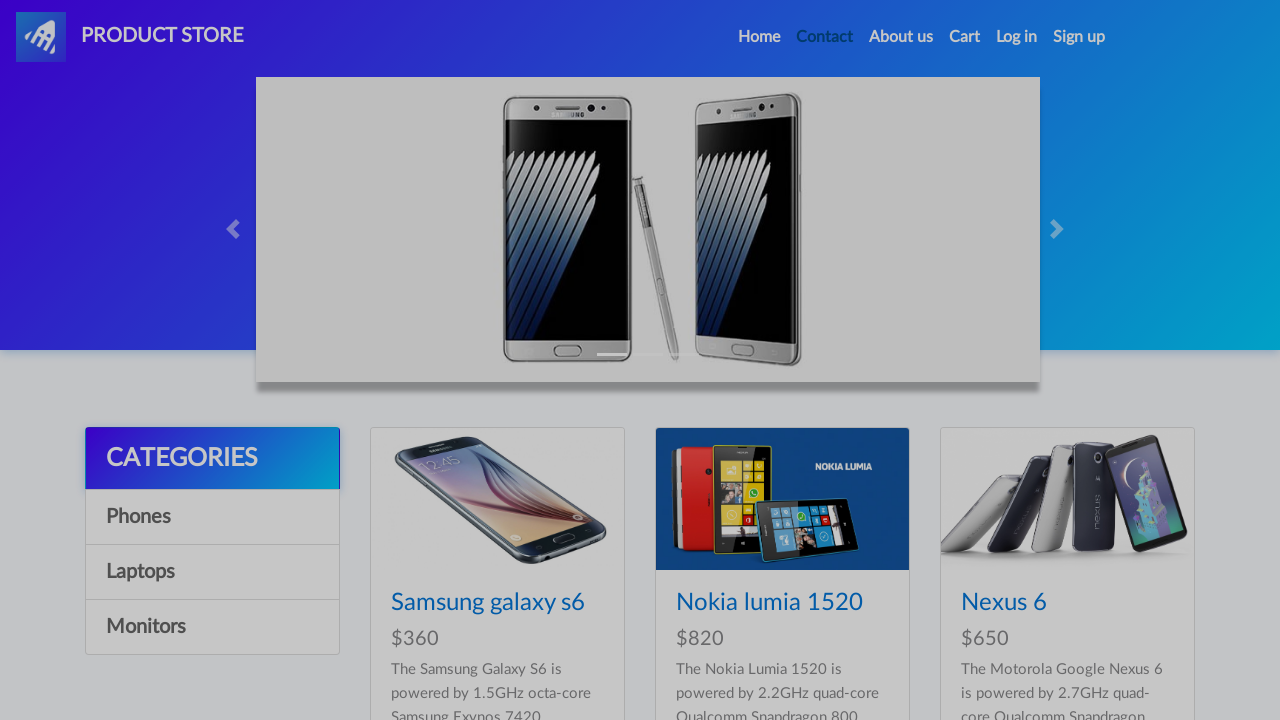

Filled in email field with 'test@test.com' on #recipient-email
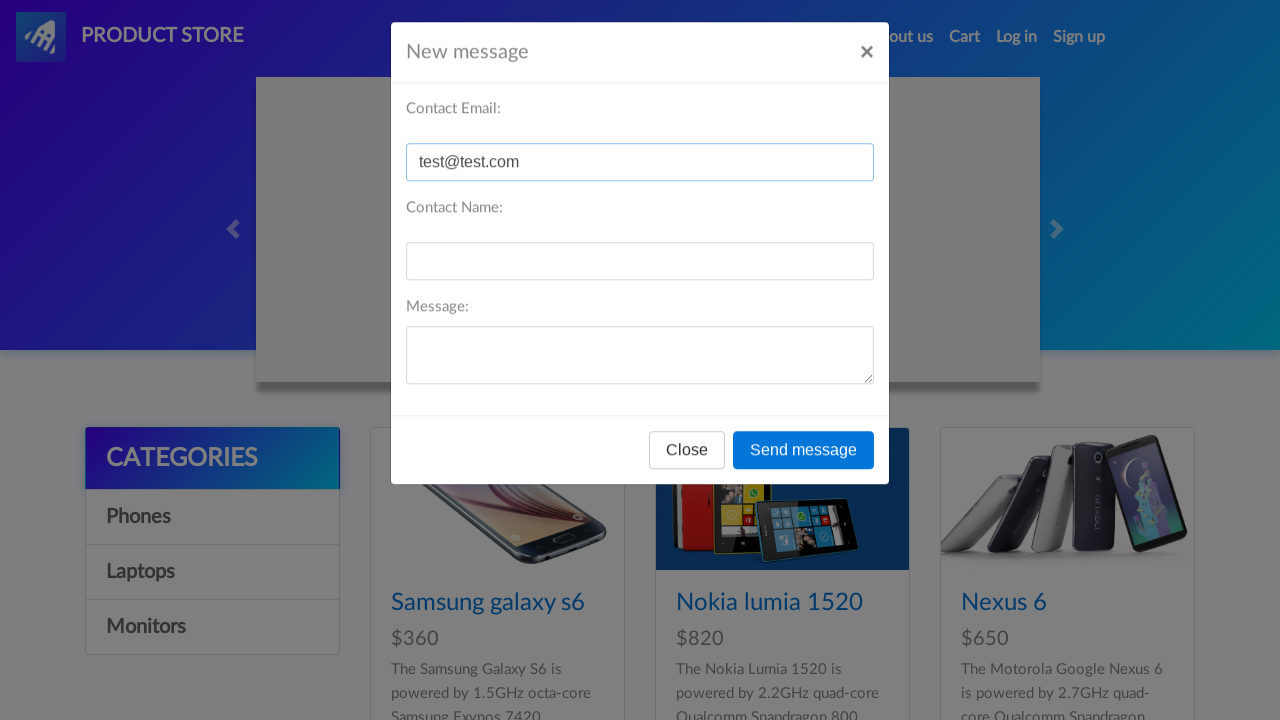

Filled in name field with 'test' on #recipient-name
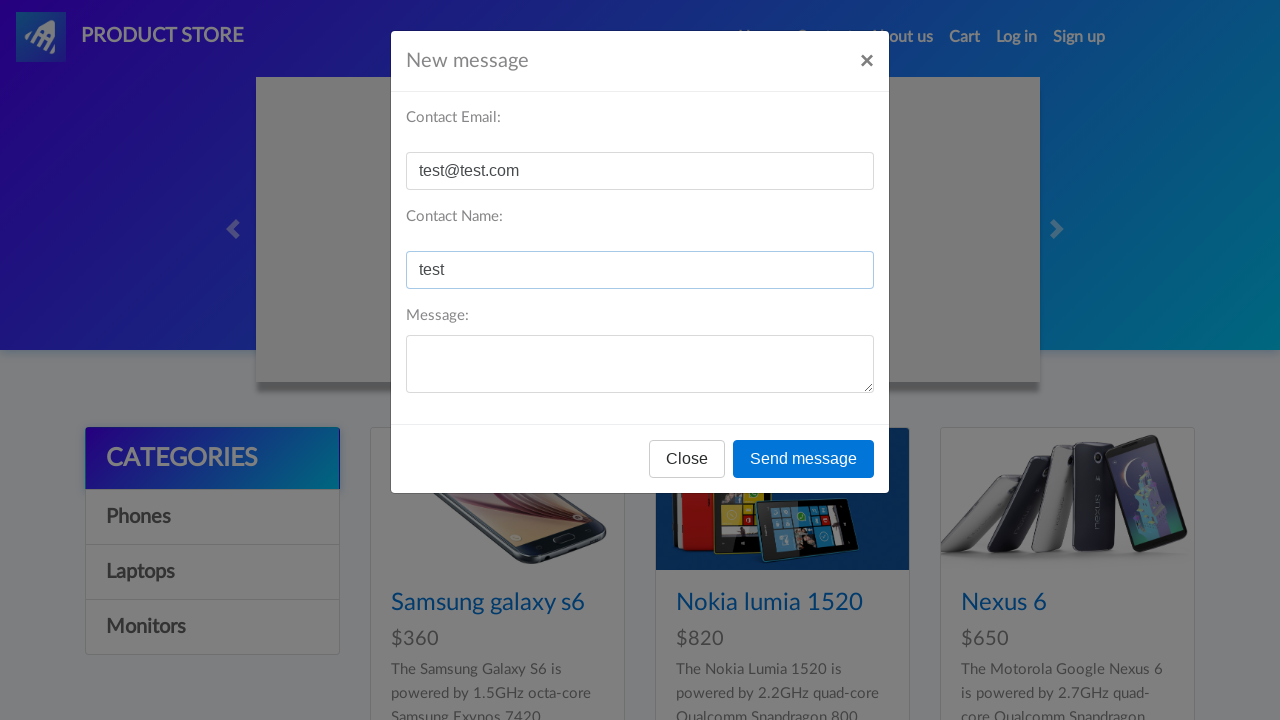

Filled in message field with 'message' on #message-text
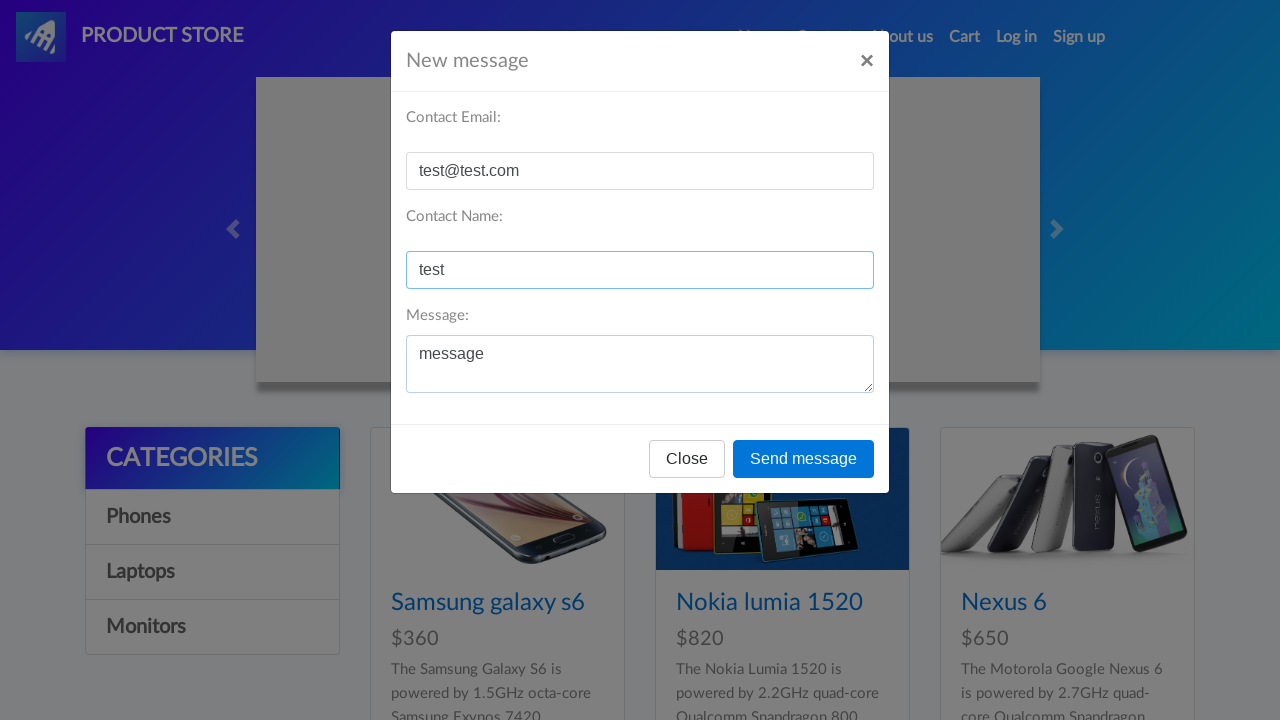

Clicked Send message button to submit the contact form at (804, 459) on xpath=//*[@id="exampleModal"]/div/div/div[3]/button[2]
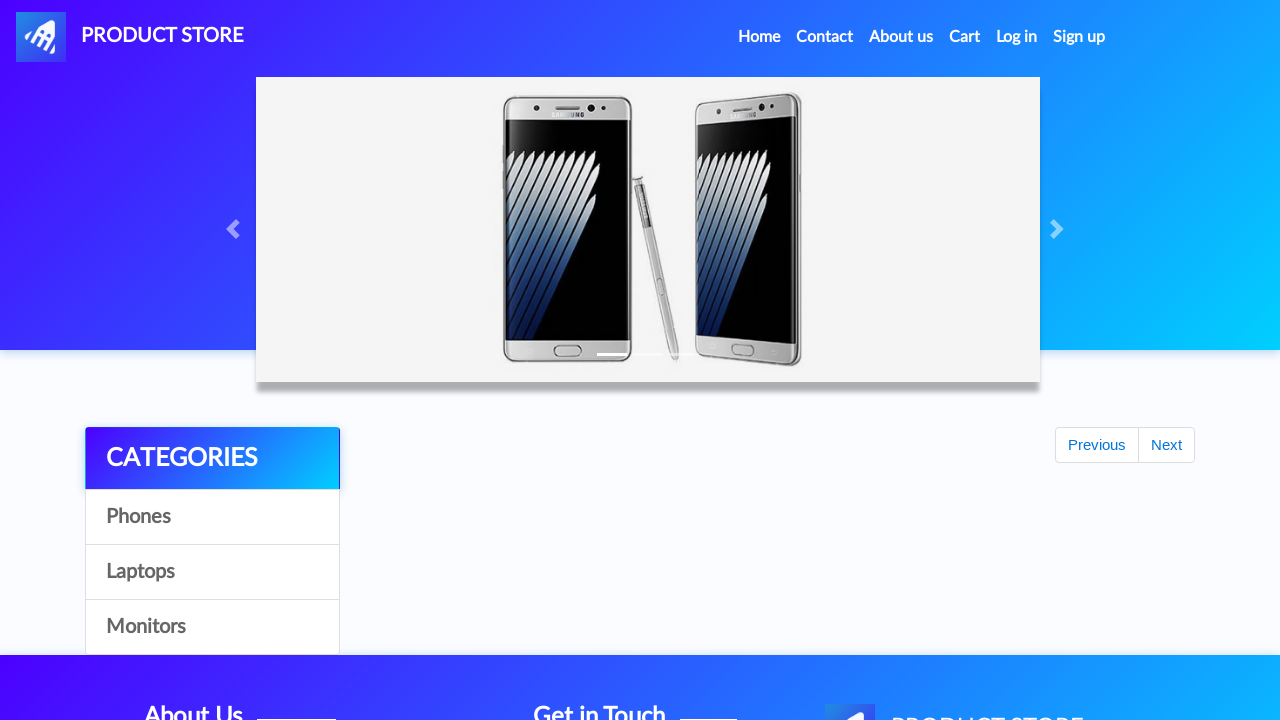

Alert dialog accepted
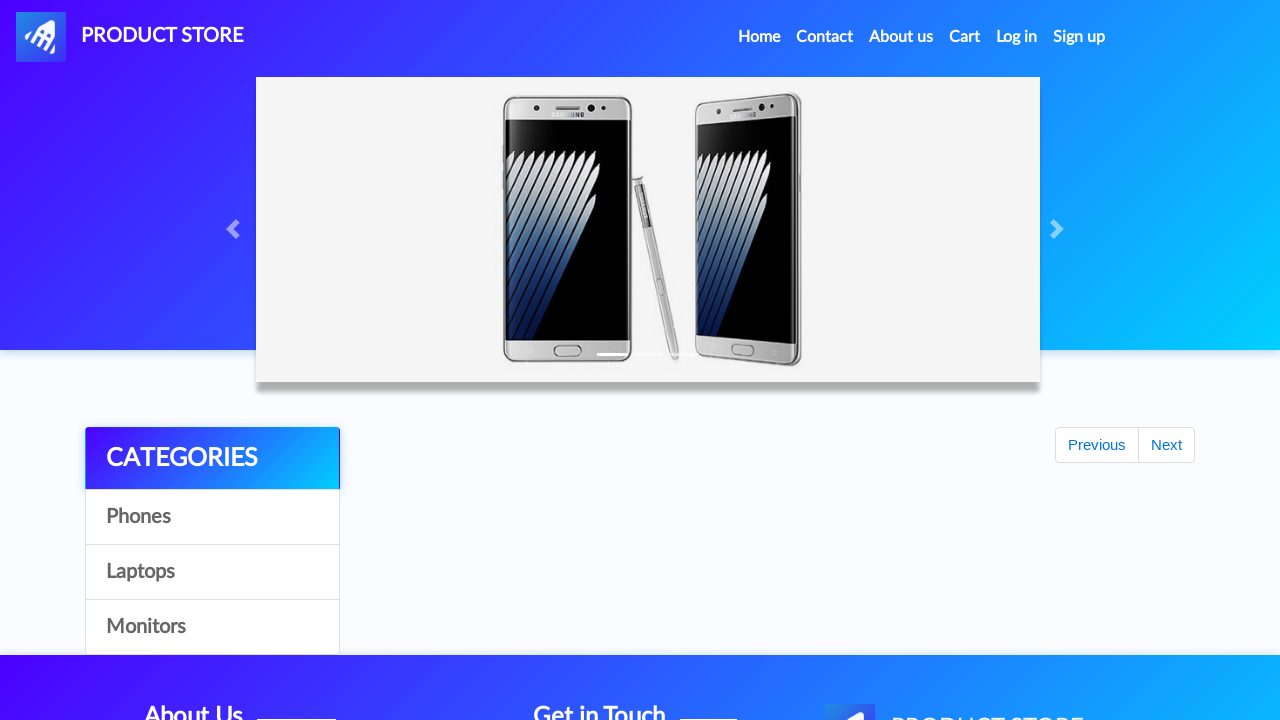

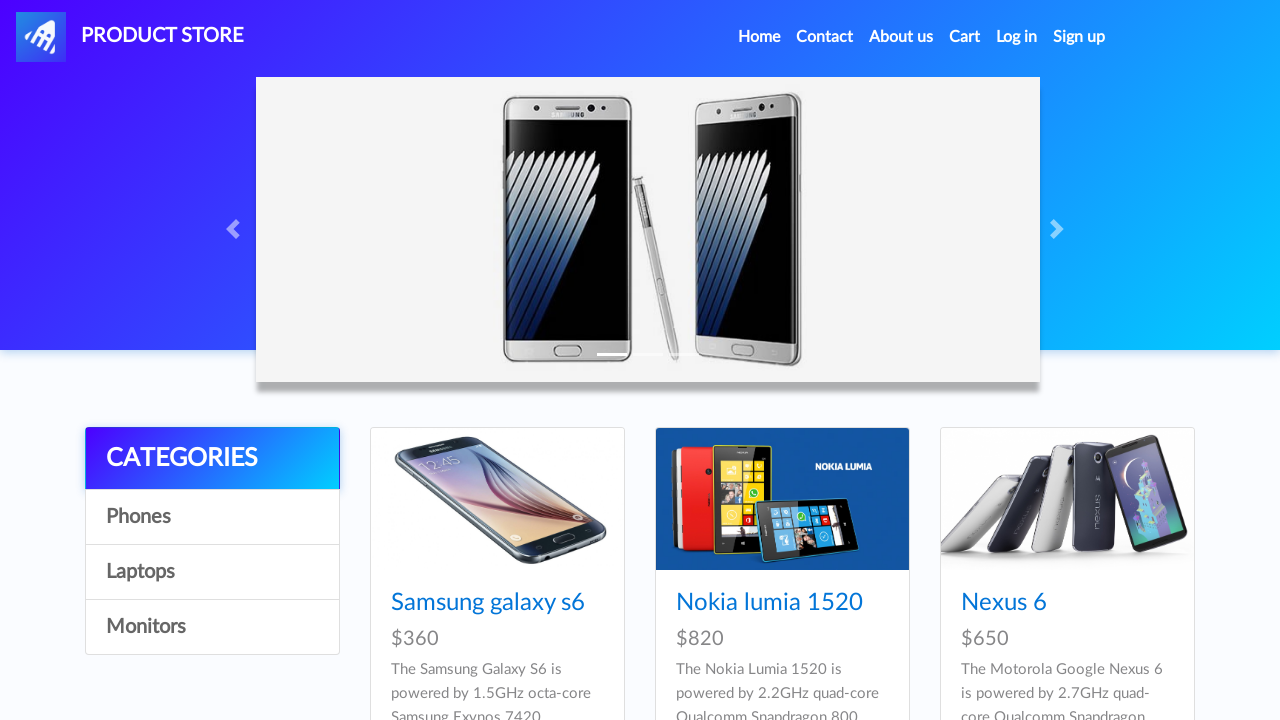